Tests radio button functionality by iterating through a group of radio buttons and selecting the one with value "Cheese"

Starting URL: http://www.echoecho.com/htmlforms10.htm

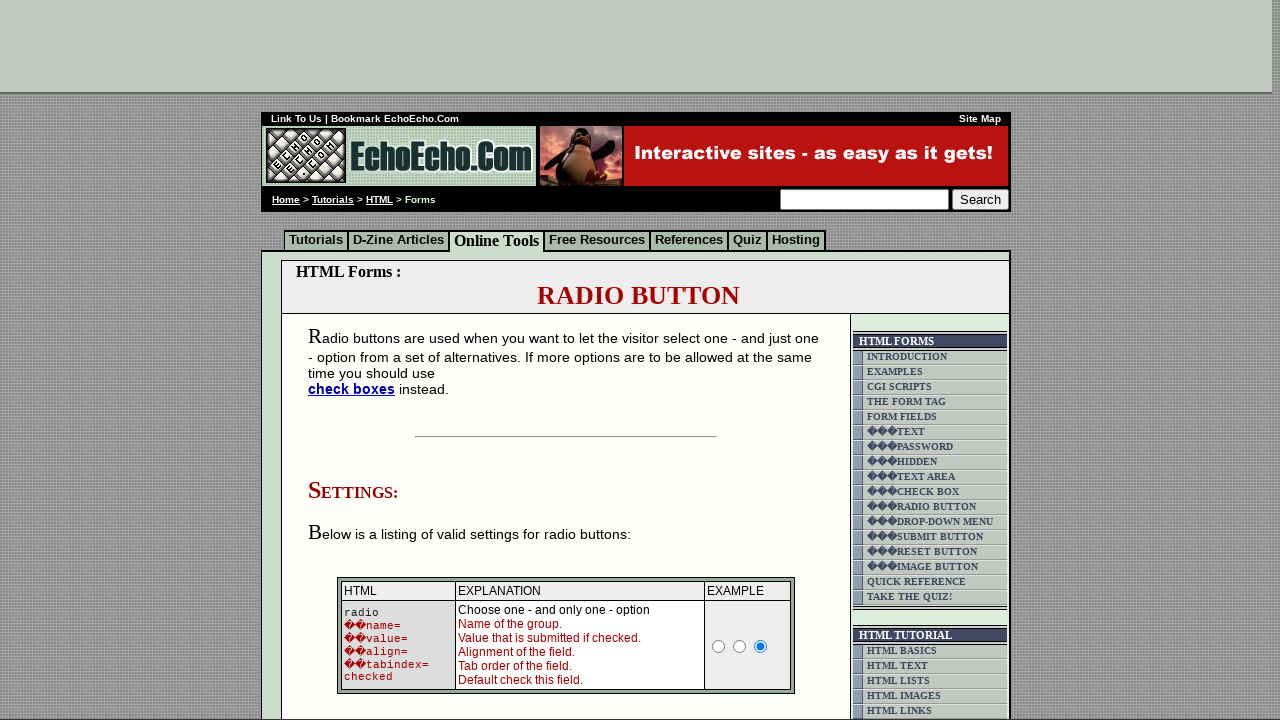

Waited for radio buttons to be present
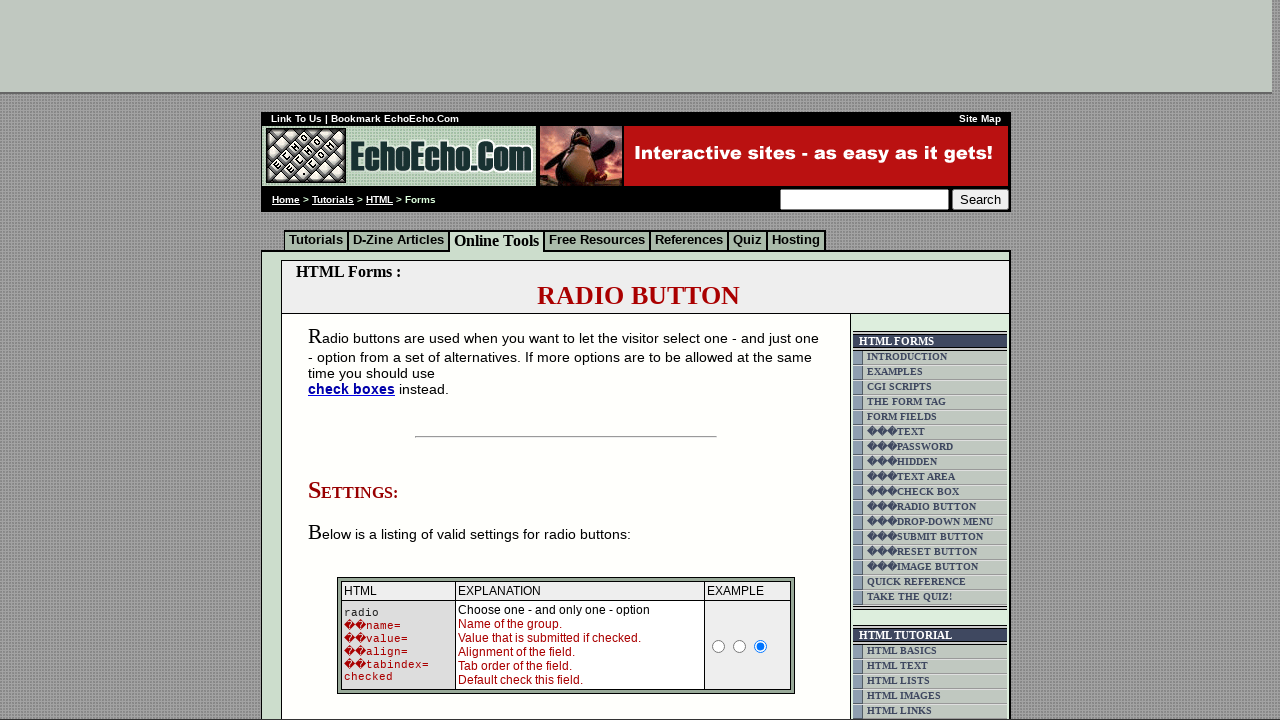

Located all radio buttons in group1
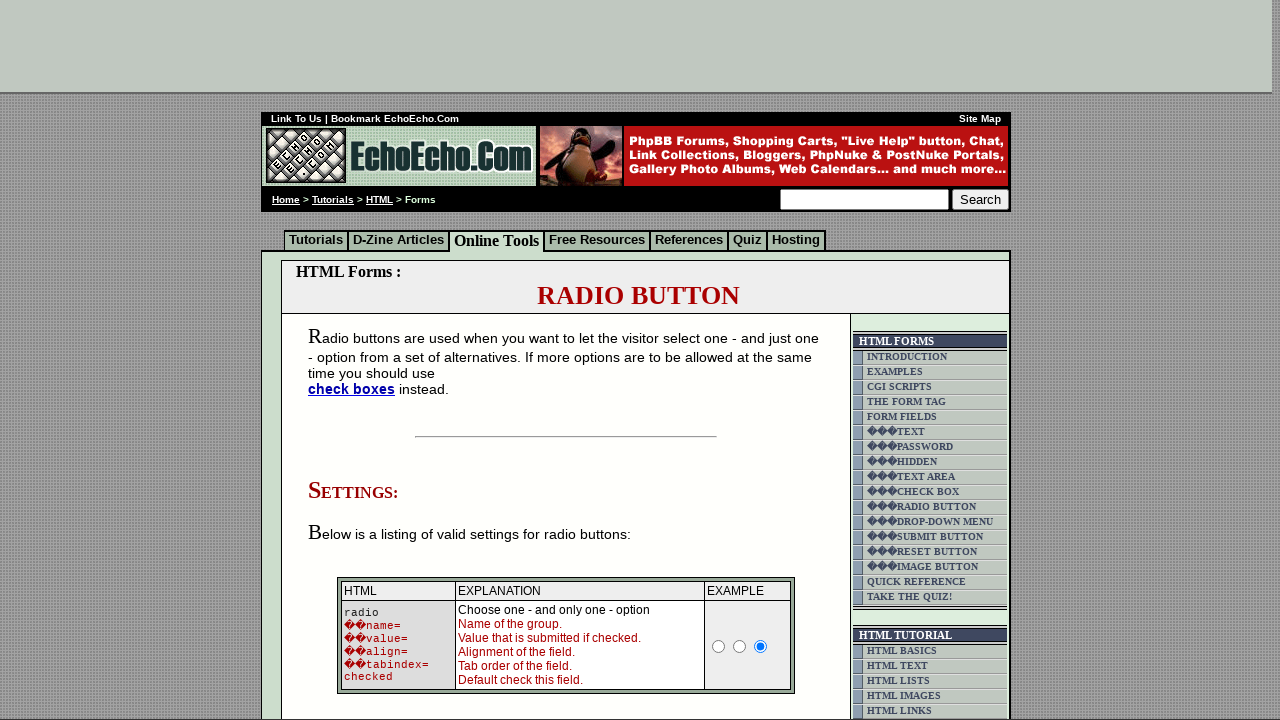

Found 3 radio buttons in the group
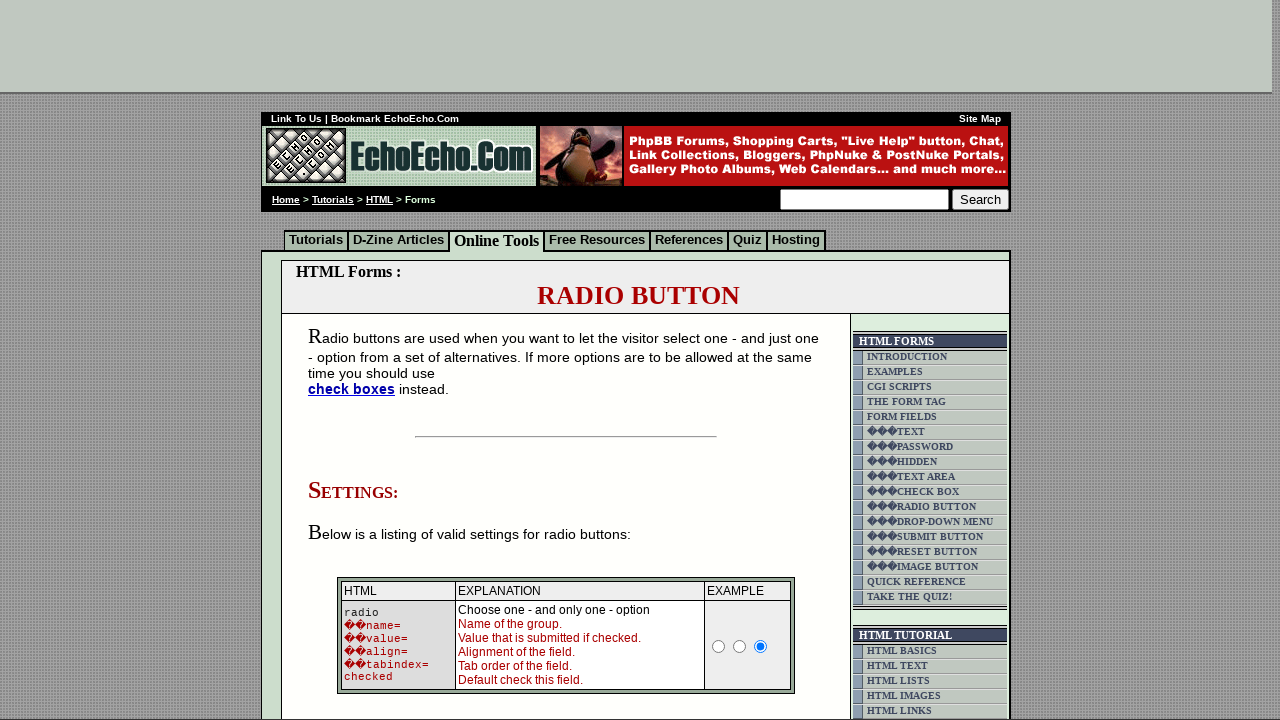

Retrieved value 'Milk' from radio button 1
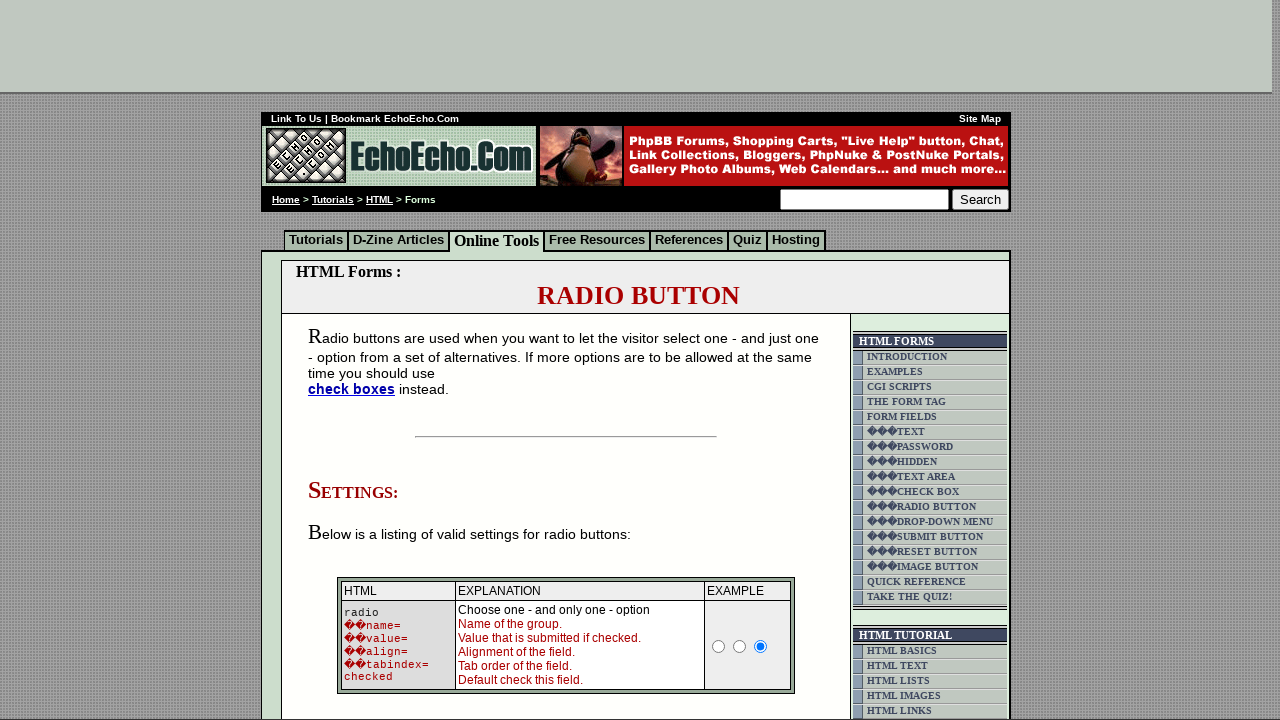

Retrieved value 'Butter' from radio button 2
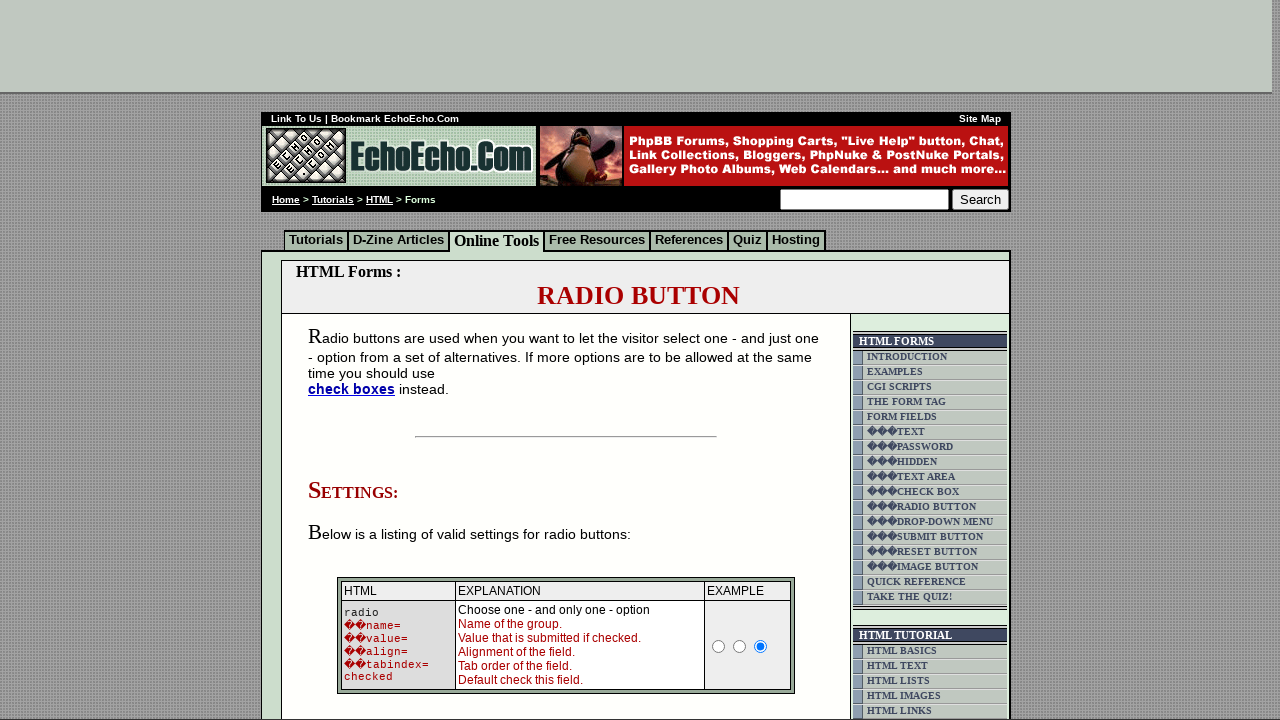

Retrieved value 'Cheese' from radio button 3
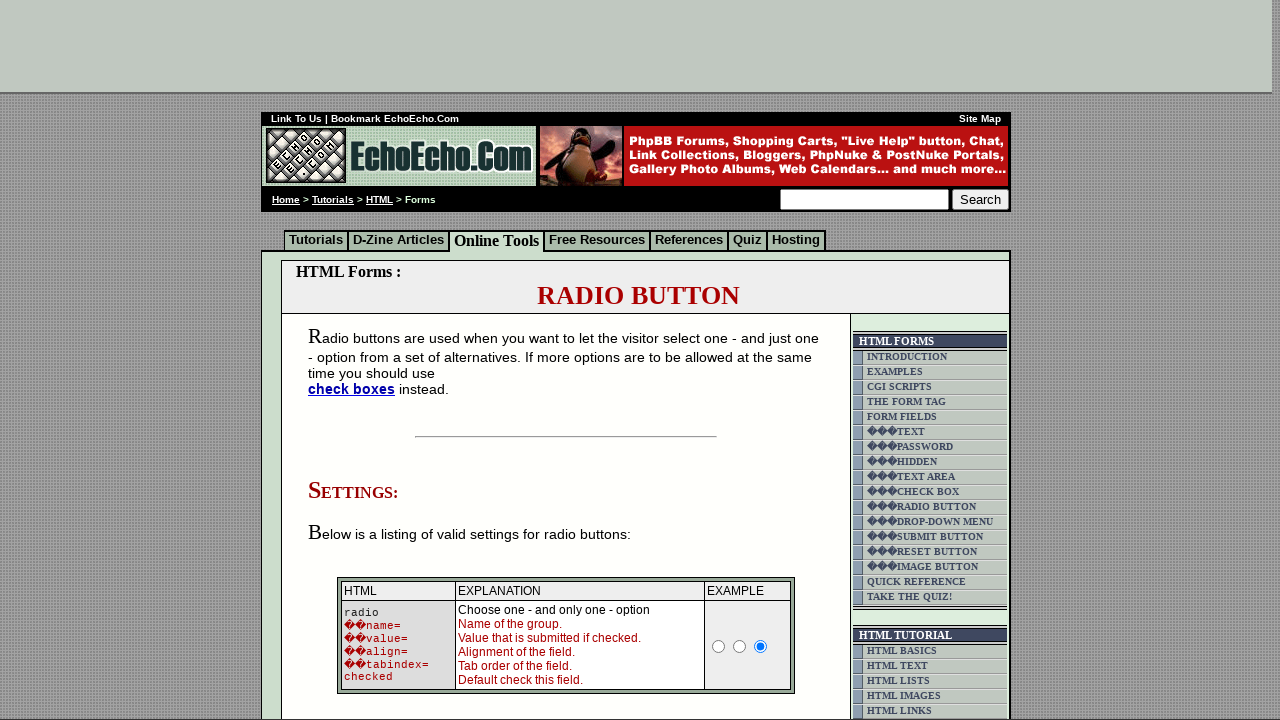

Clicked the 'Cheese' radio button at (356, 360) on input[name='group1'] >> nth=2
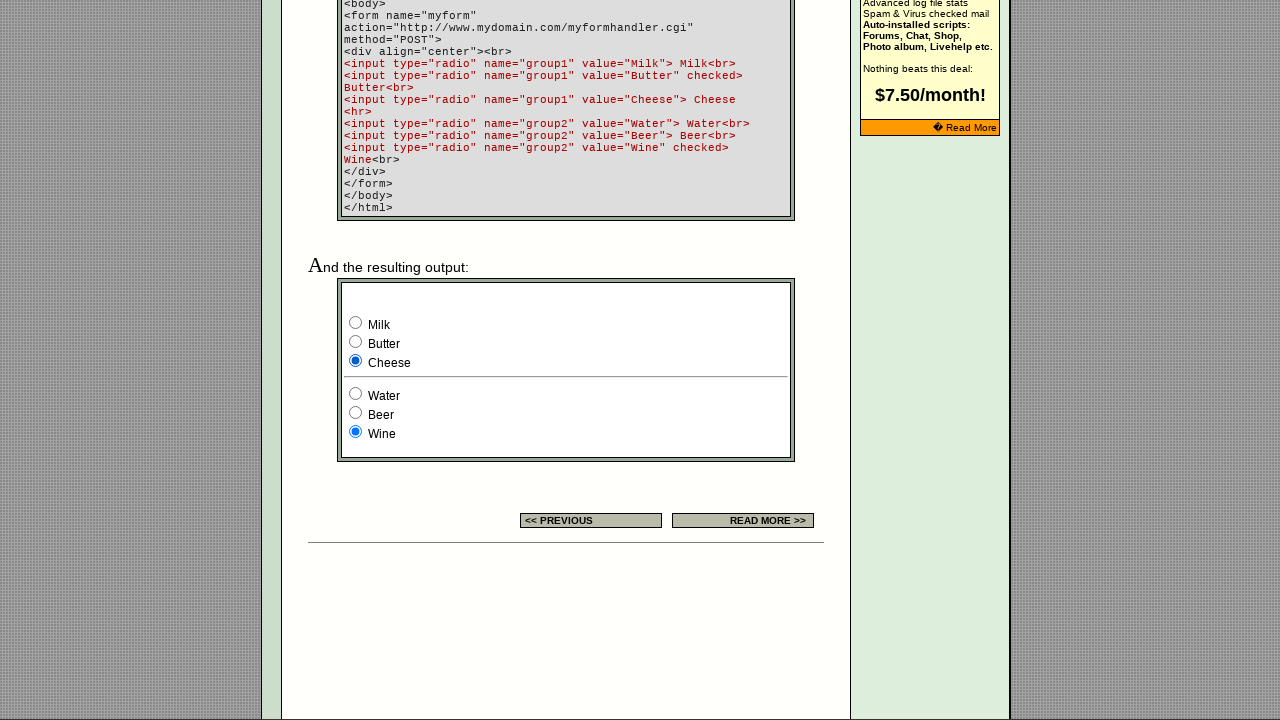

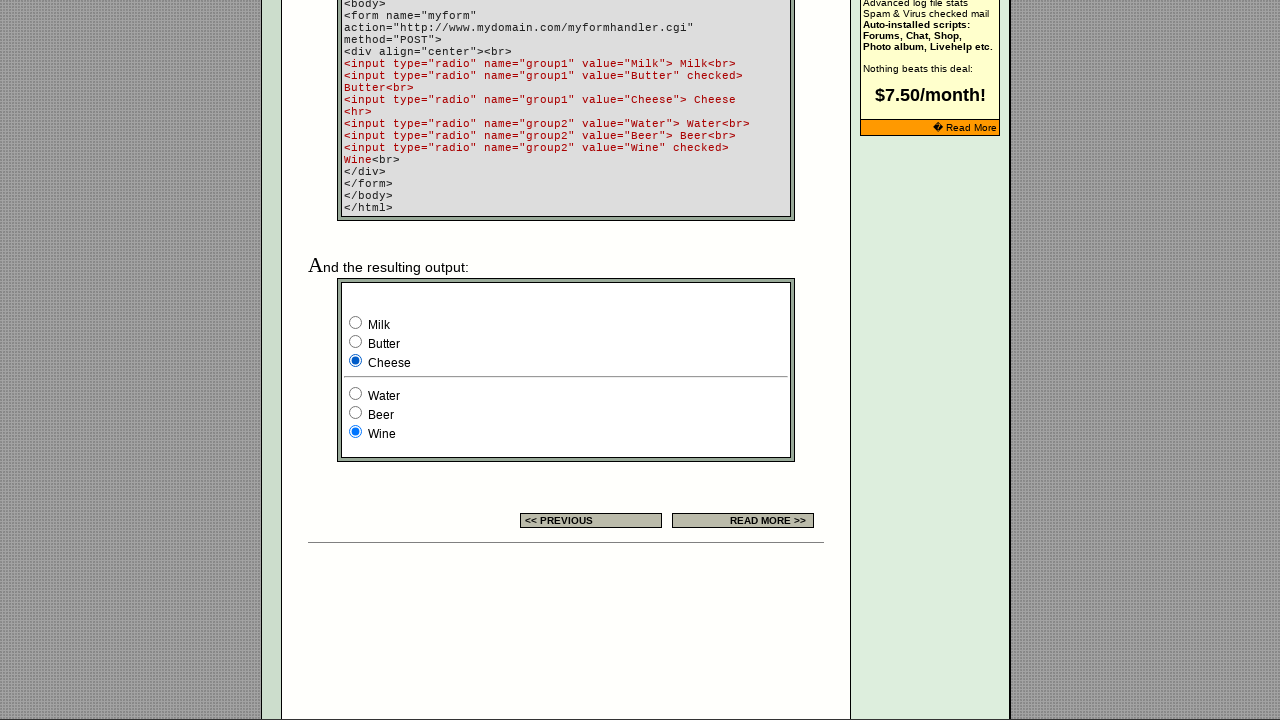